Tests form interactions using relative locators to find and interact with input fields based on their position relative to labels

Starting URL: https://rahulshettyacademy.com/angularpractice/

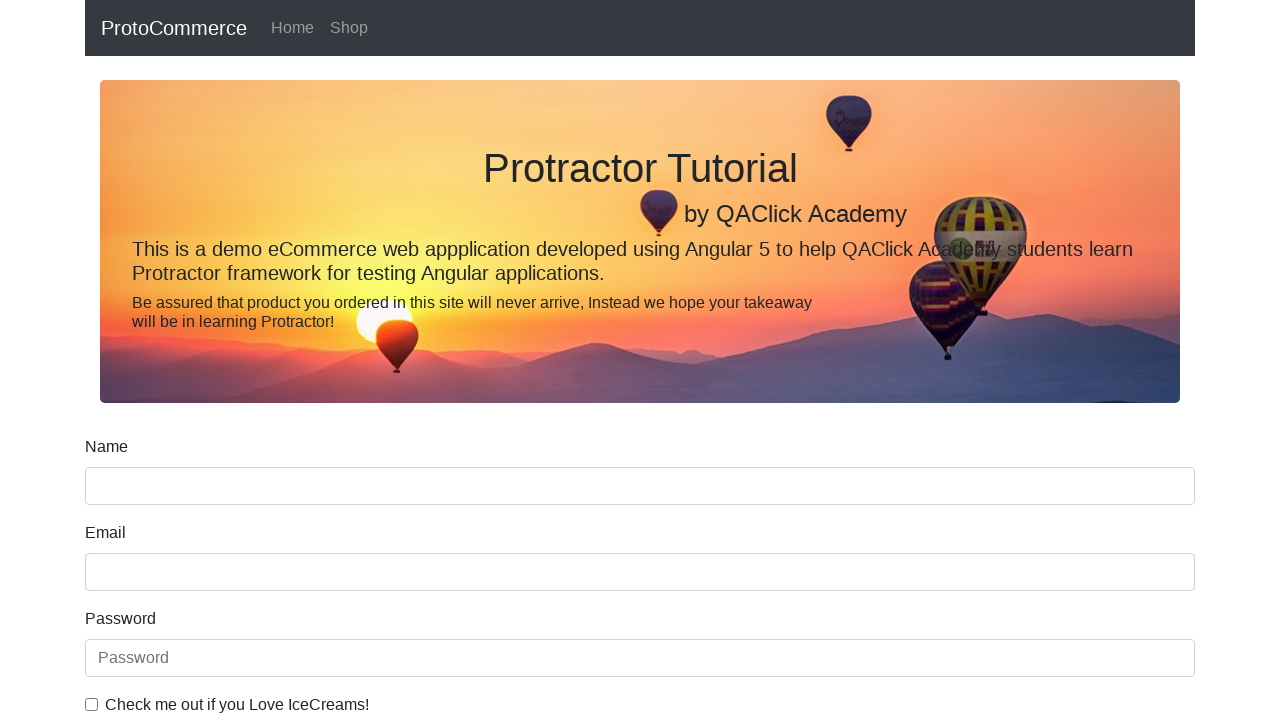

Located the name input field
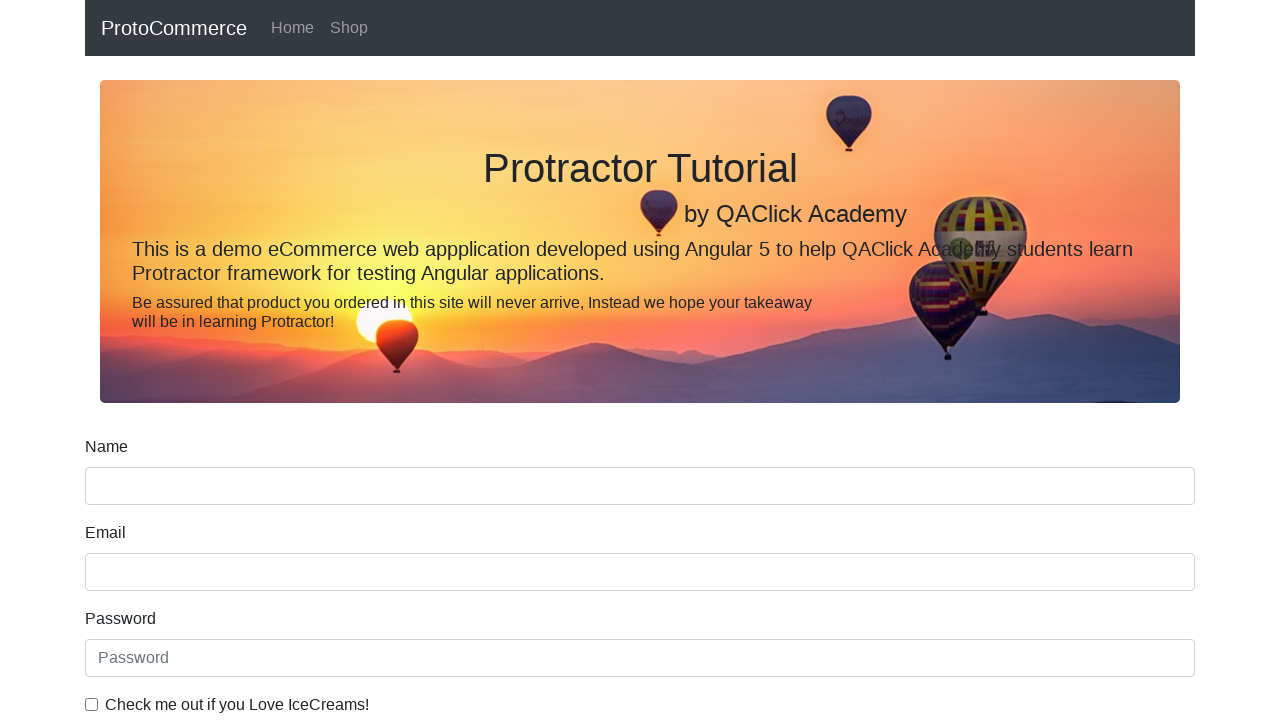

Located the label above the name field
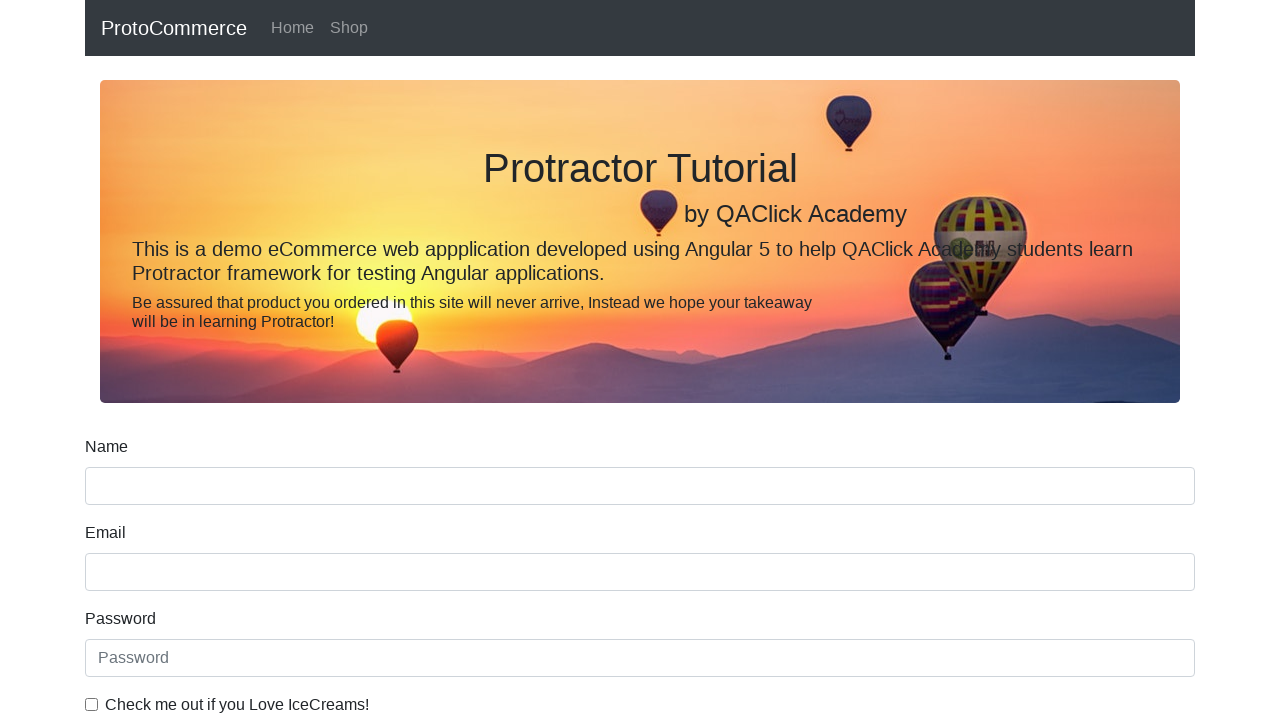

Retrieved and printed the name label text content
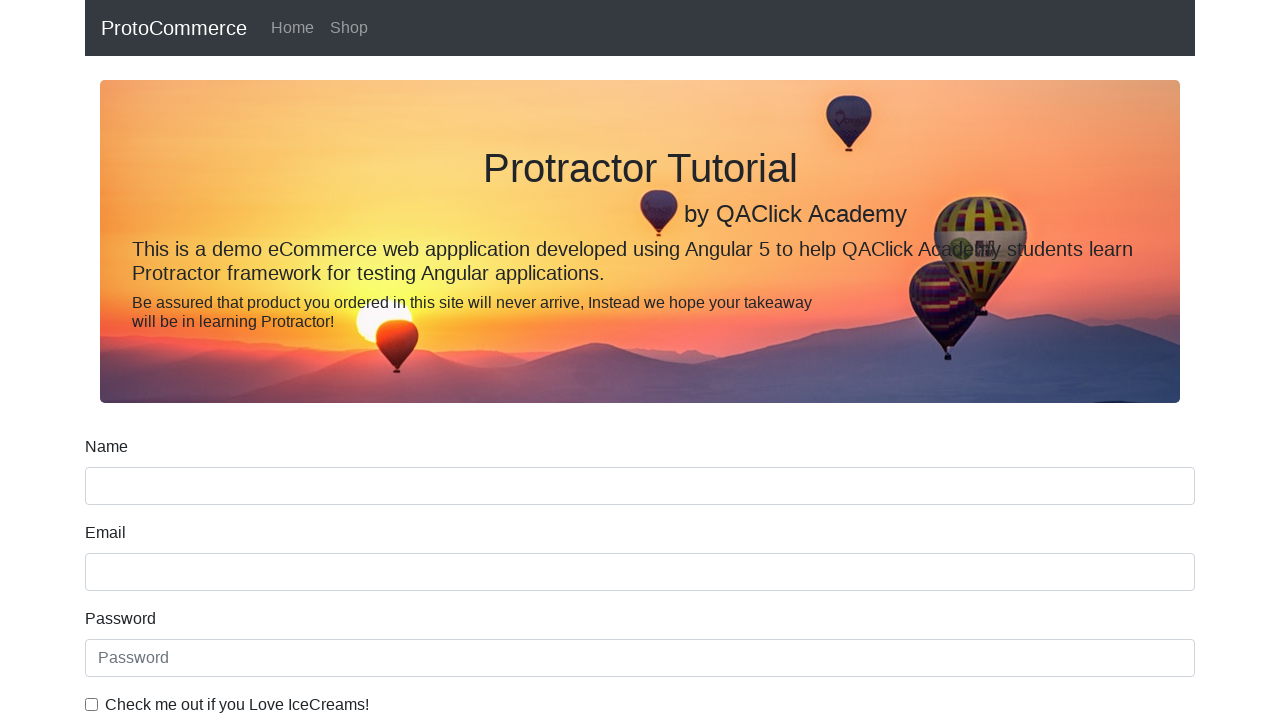

Located the date of birth label
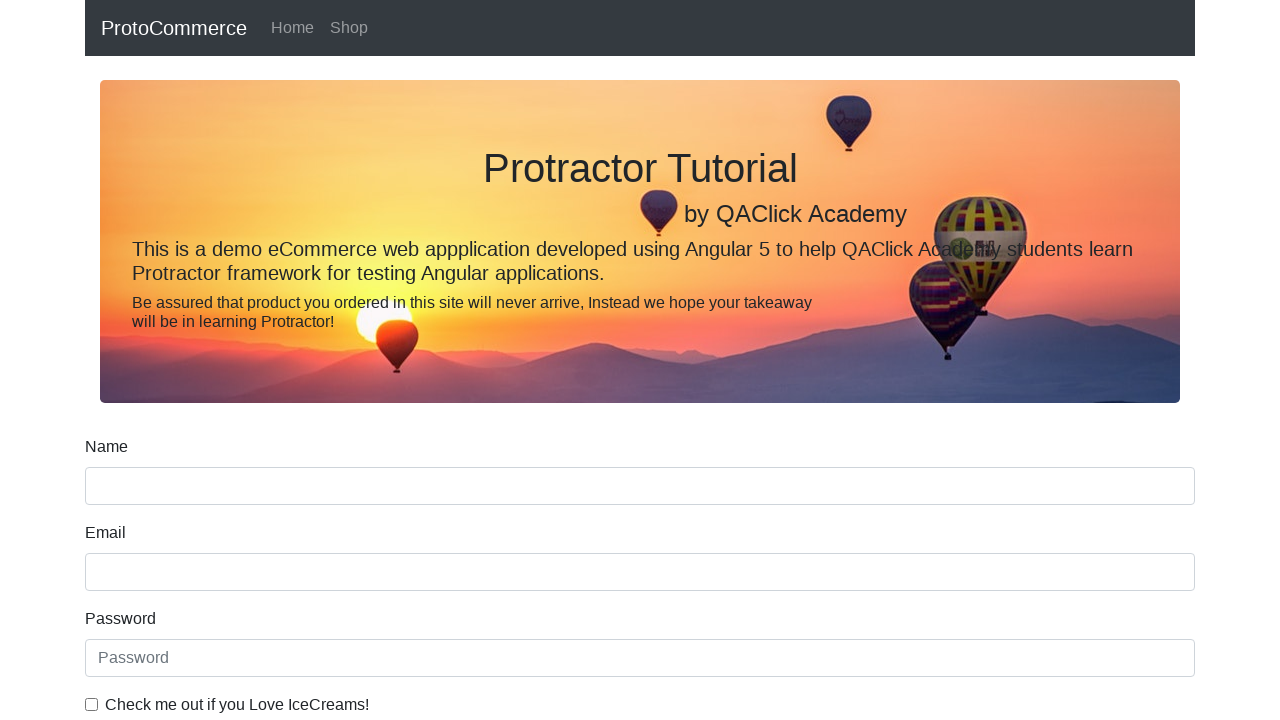

Clicked the date of birth input field at (640, 412) on input[name='bday']
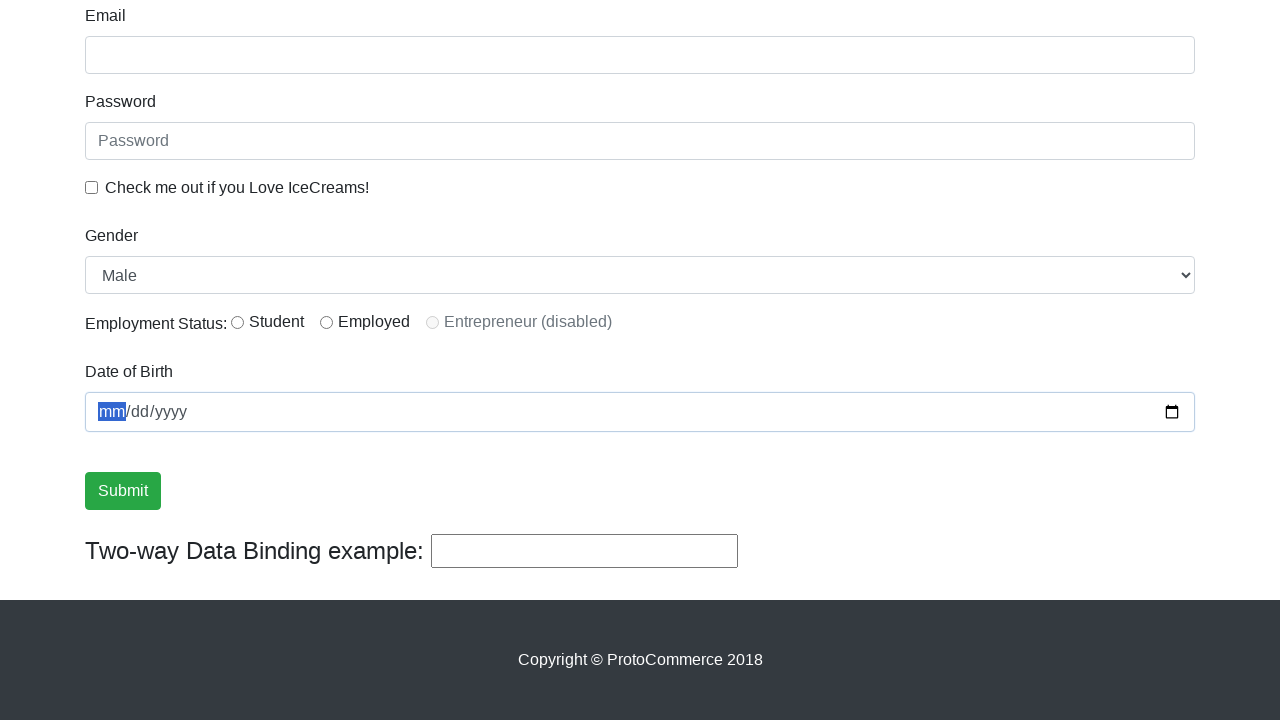

Clicked the example checkbox input at (92, 187) on input#exampleCheck1
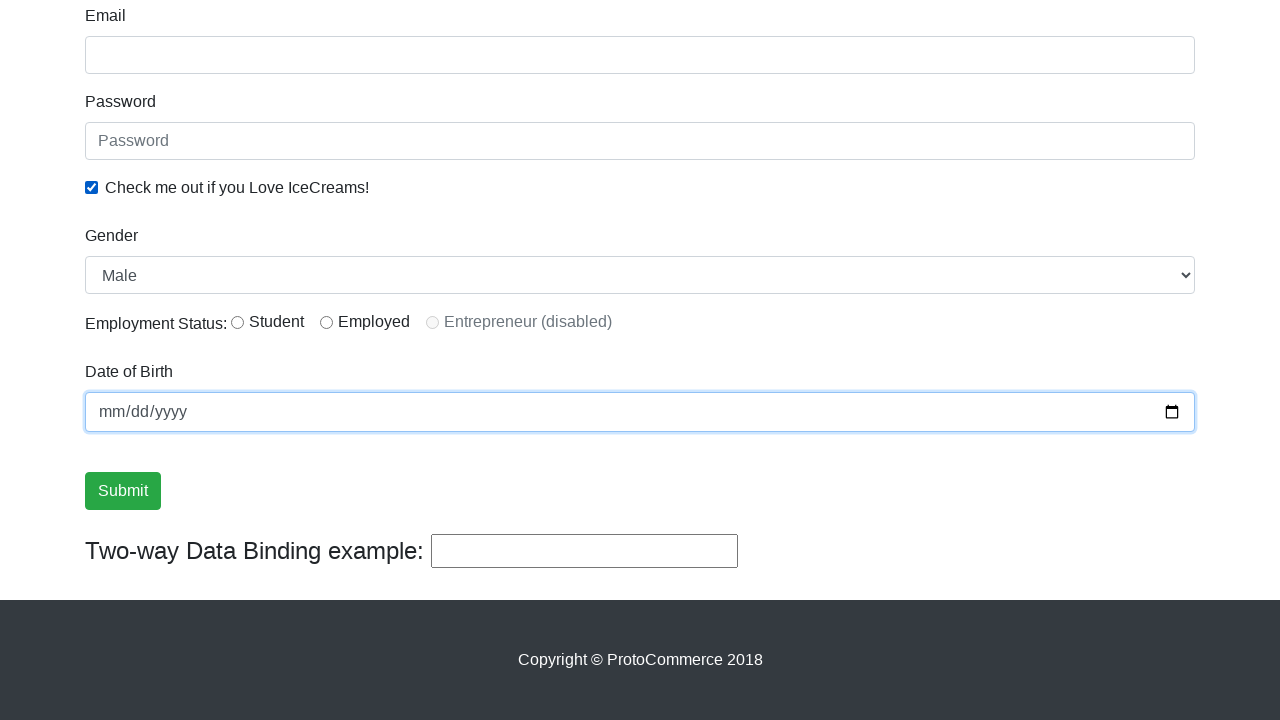

Clicked the student radio button (second option) at (326, 322) on input#inlineRadio2
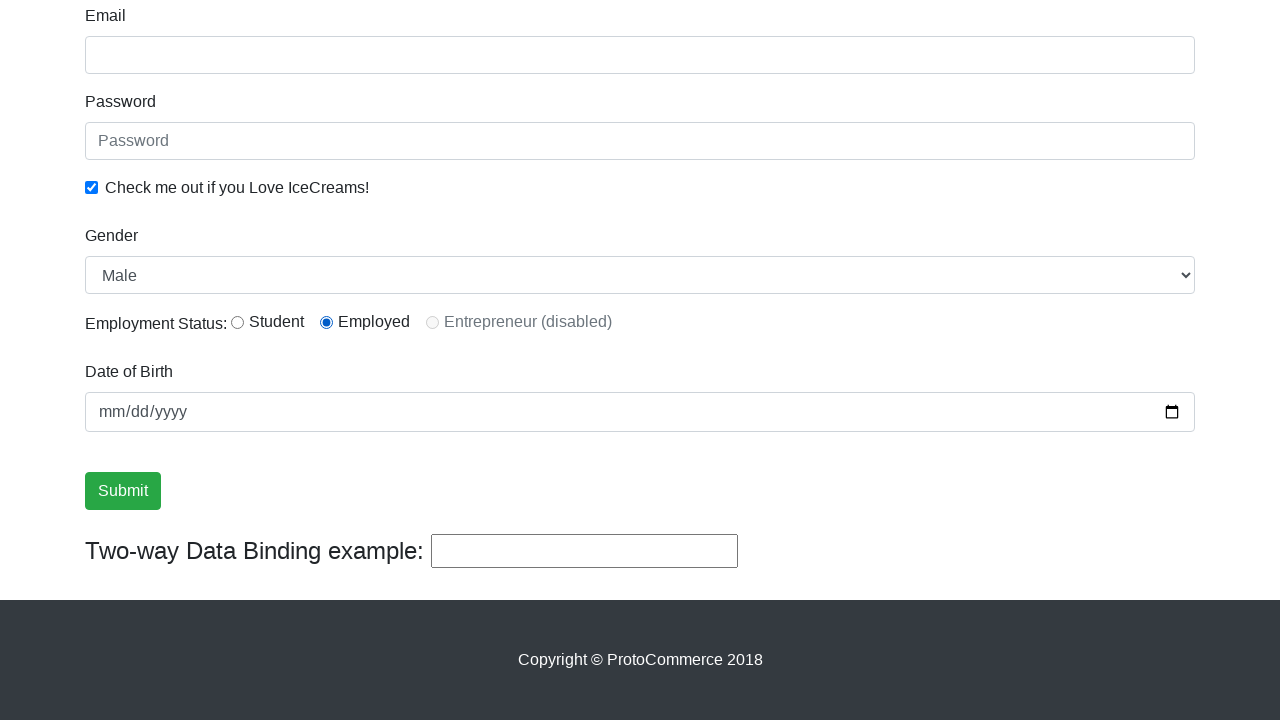

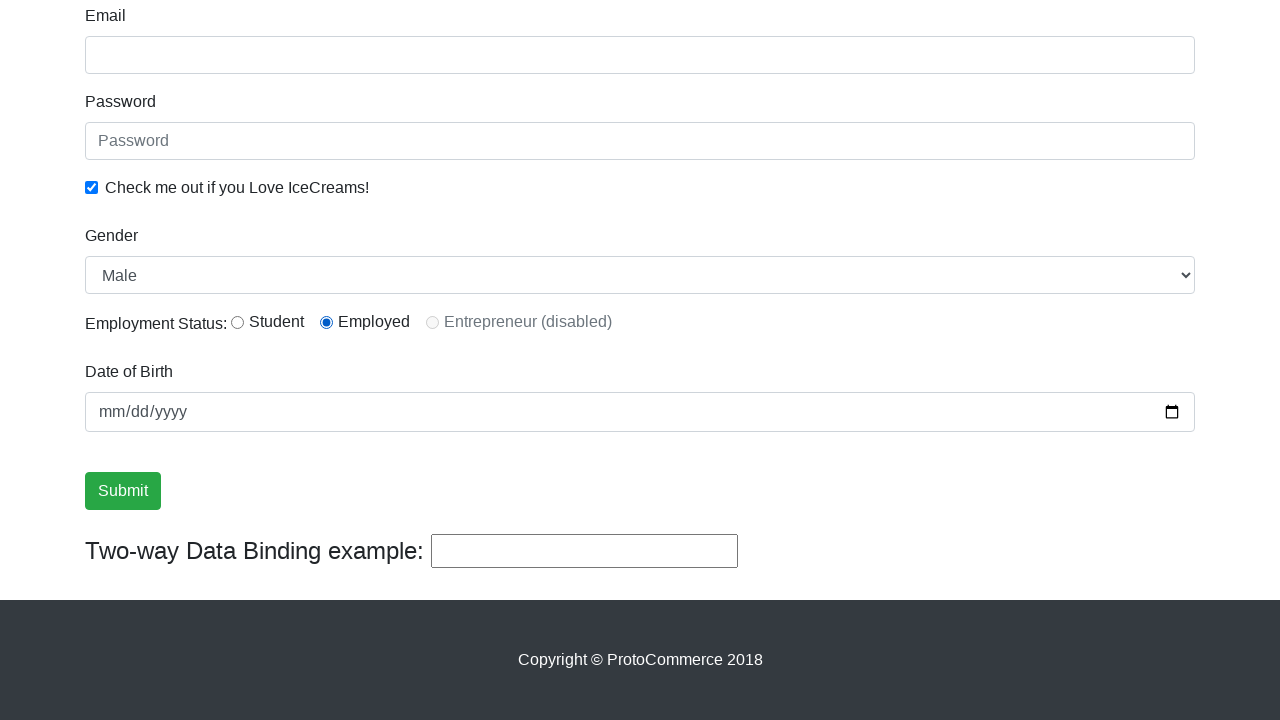